Creates a new browser tab, navigates to GeeksforGeeks, and switches between the two tabs

Starting URL: https://www.tutorialspoint.com/selenium/practice/selenium_automation_practice.php

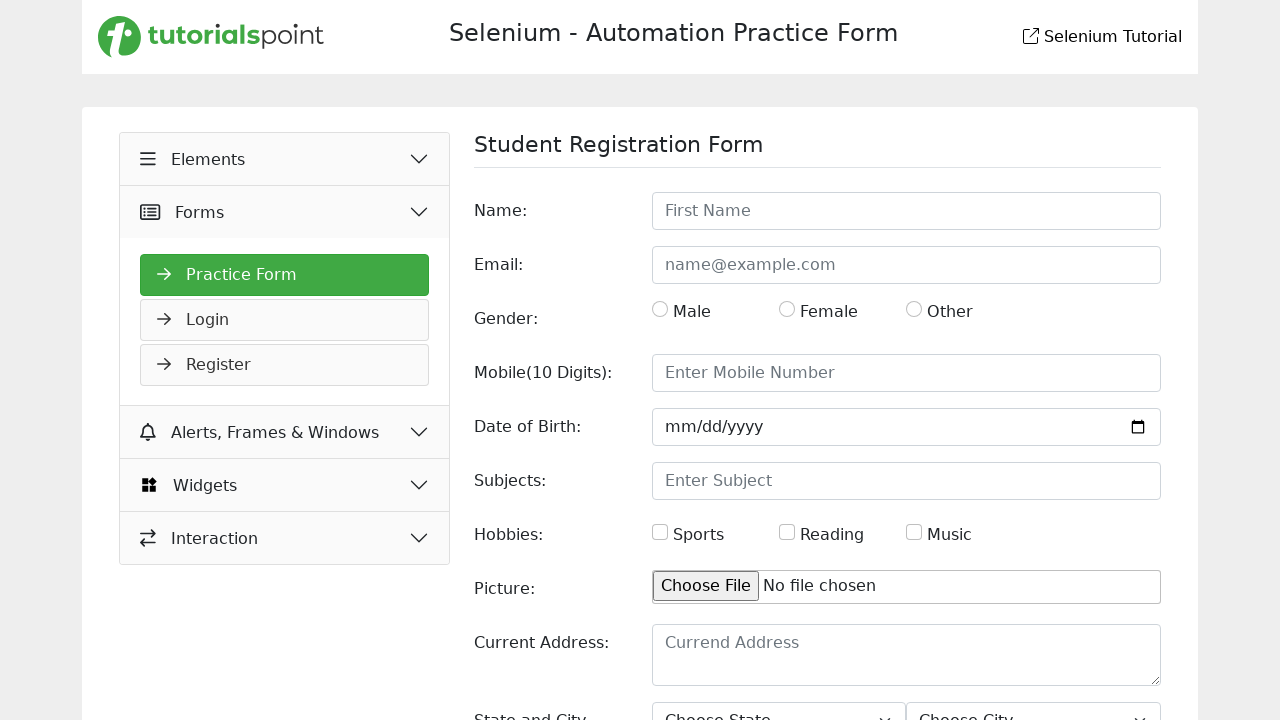

Created a new browser tab
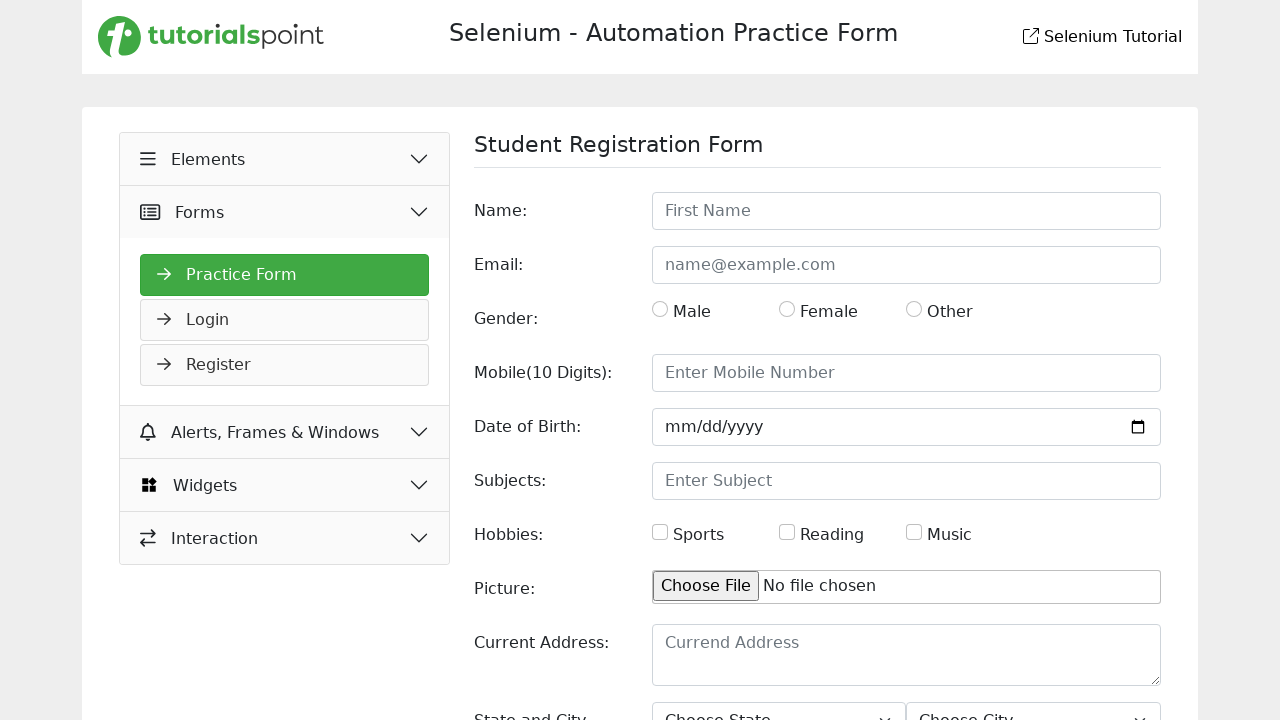

Navigated new tab to GeeksforGeeks
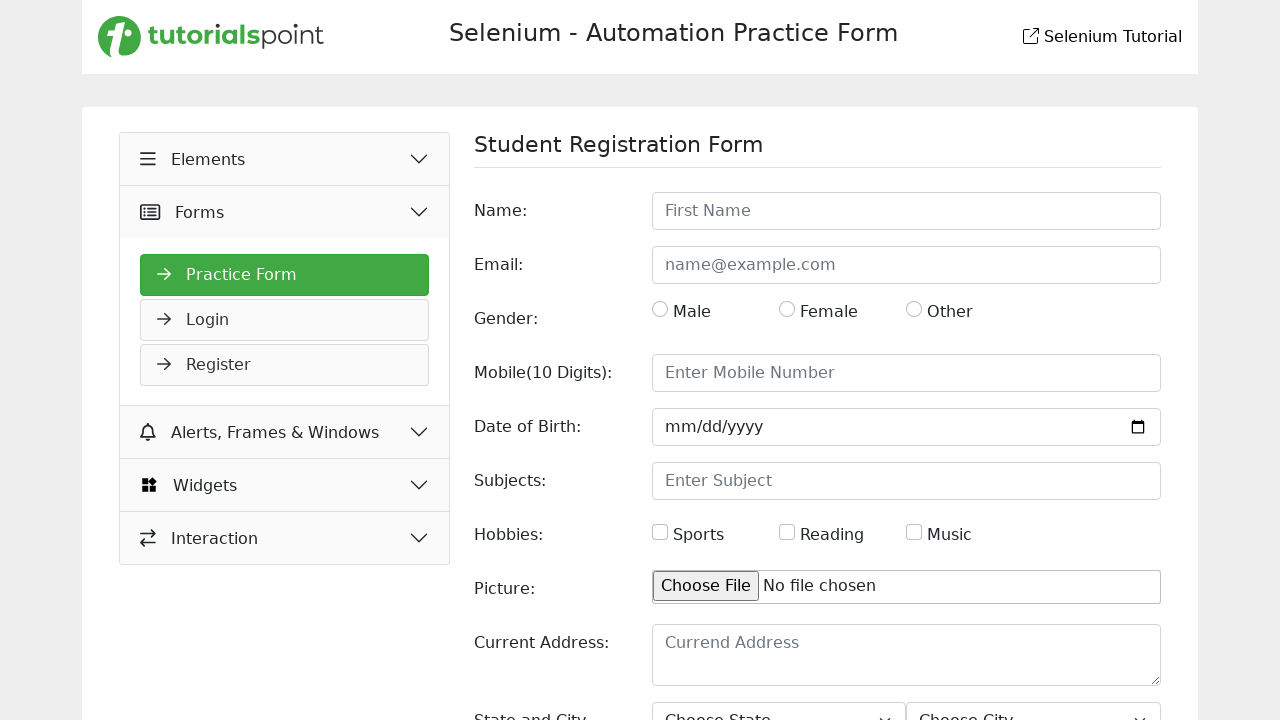

Waited 3 seconds for page to load
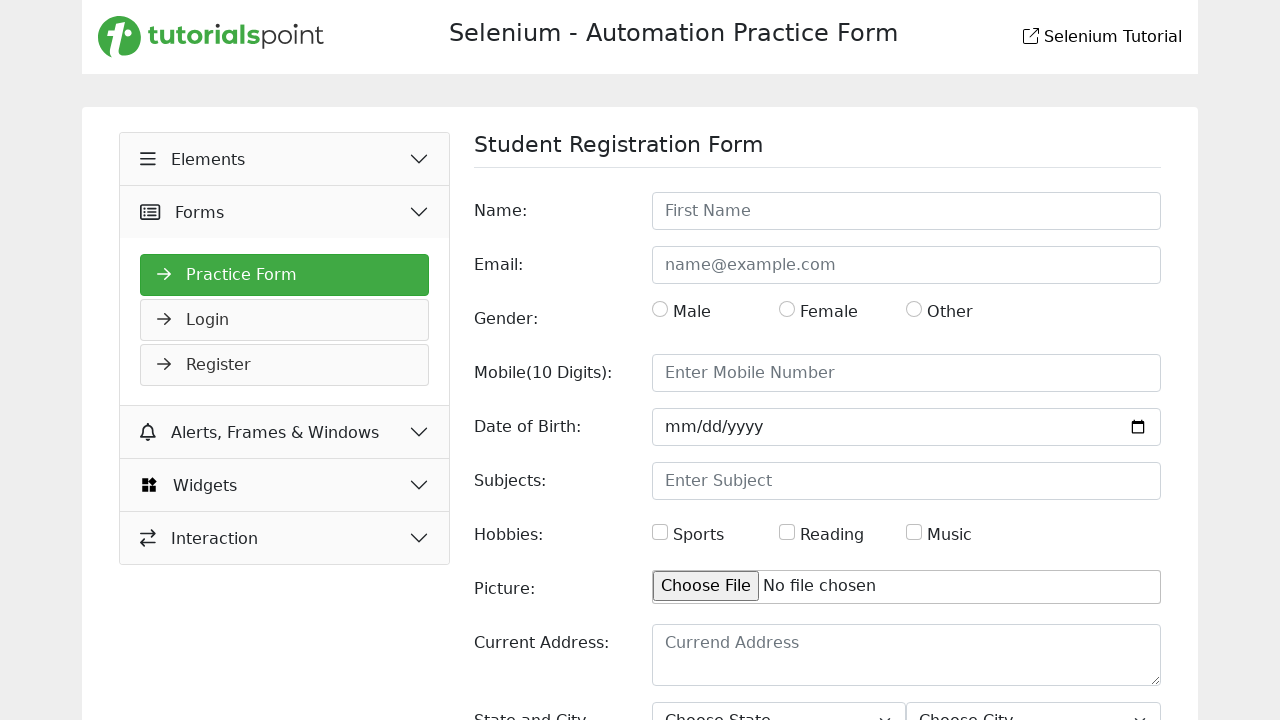

Switched back to original tab (TutorialsPoint)
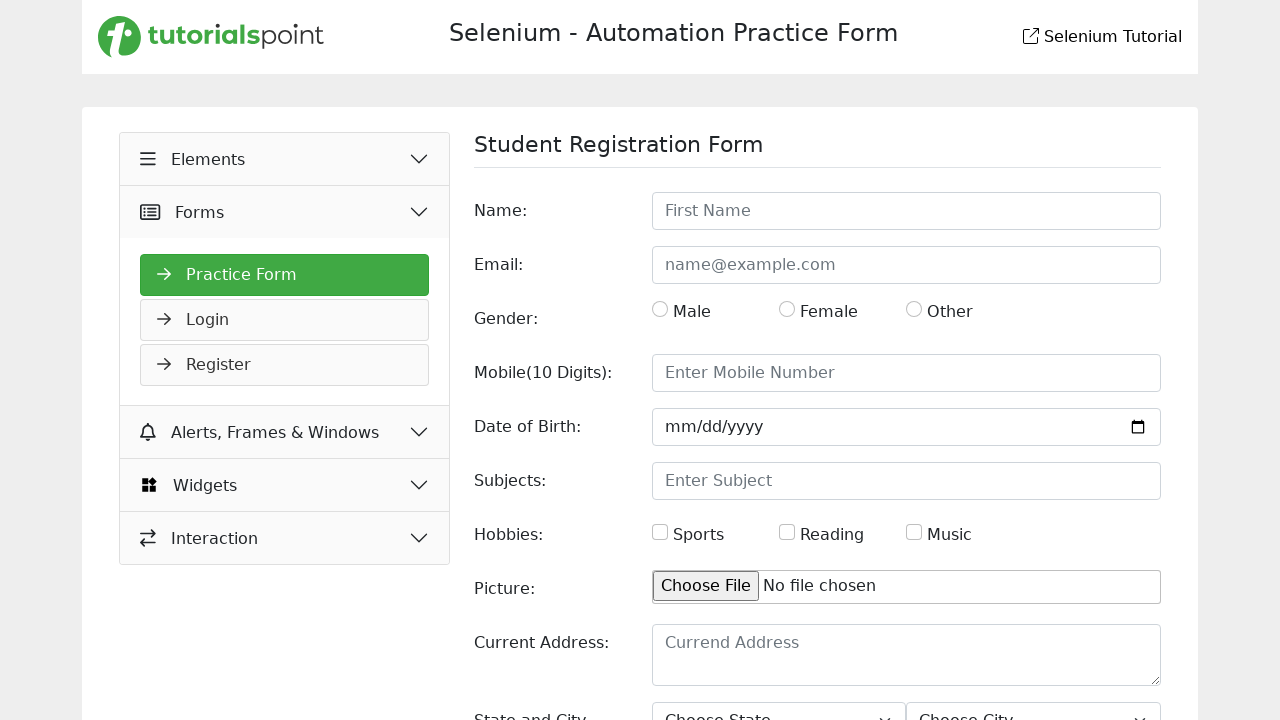

Waited 3 seconds on original tab
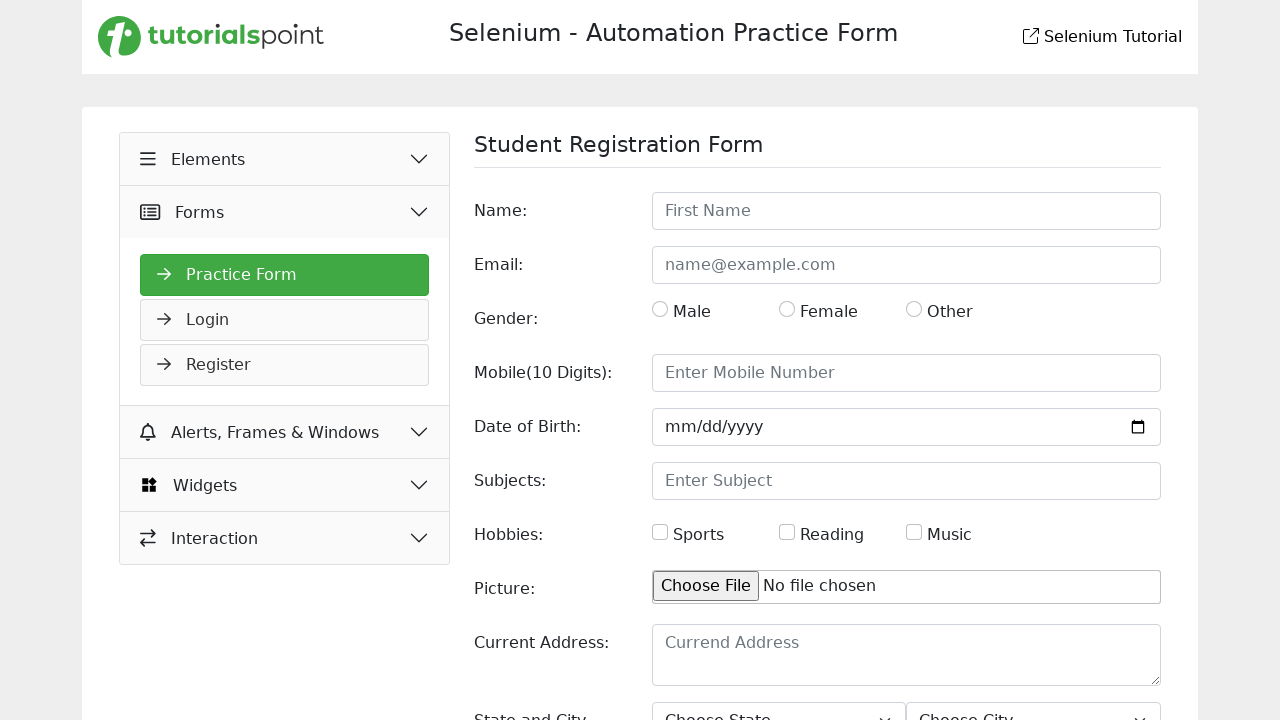

Switched back to new tab (GeeksforGeeks)
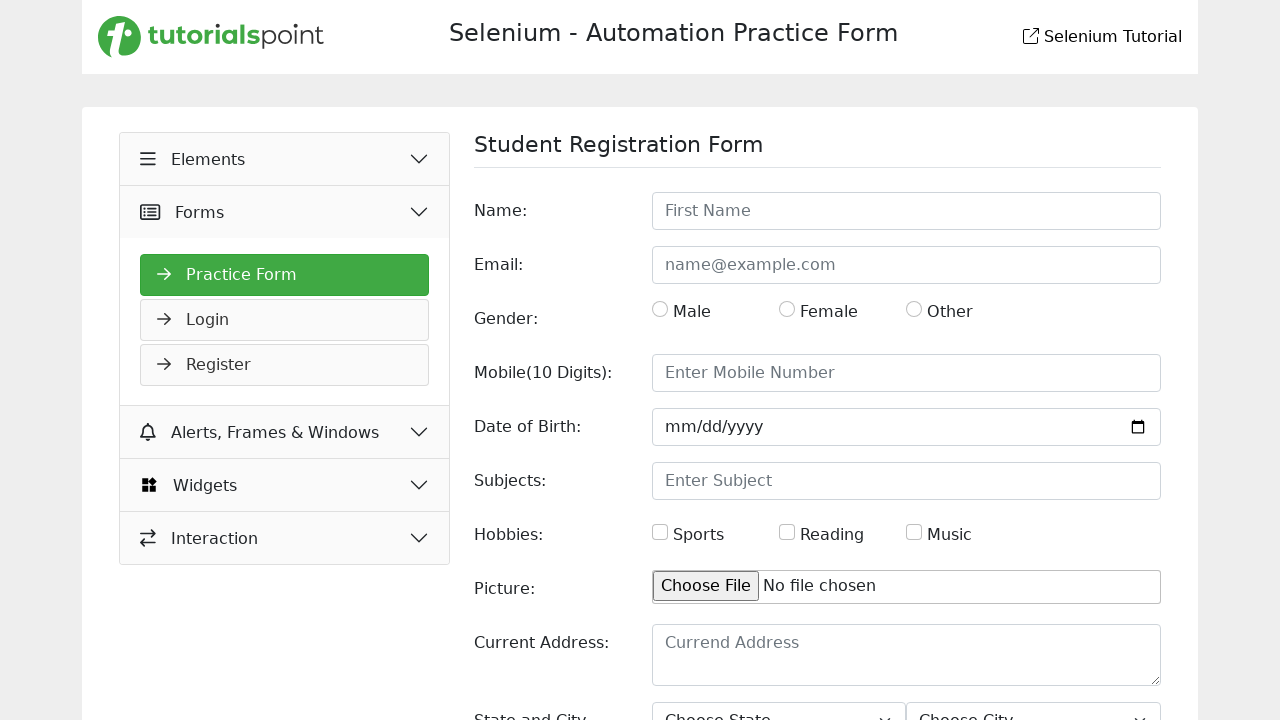

Waited 3 seconds on new tab
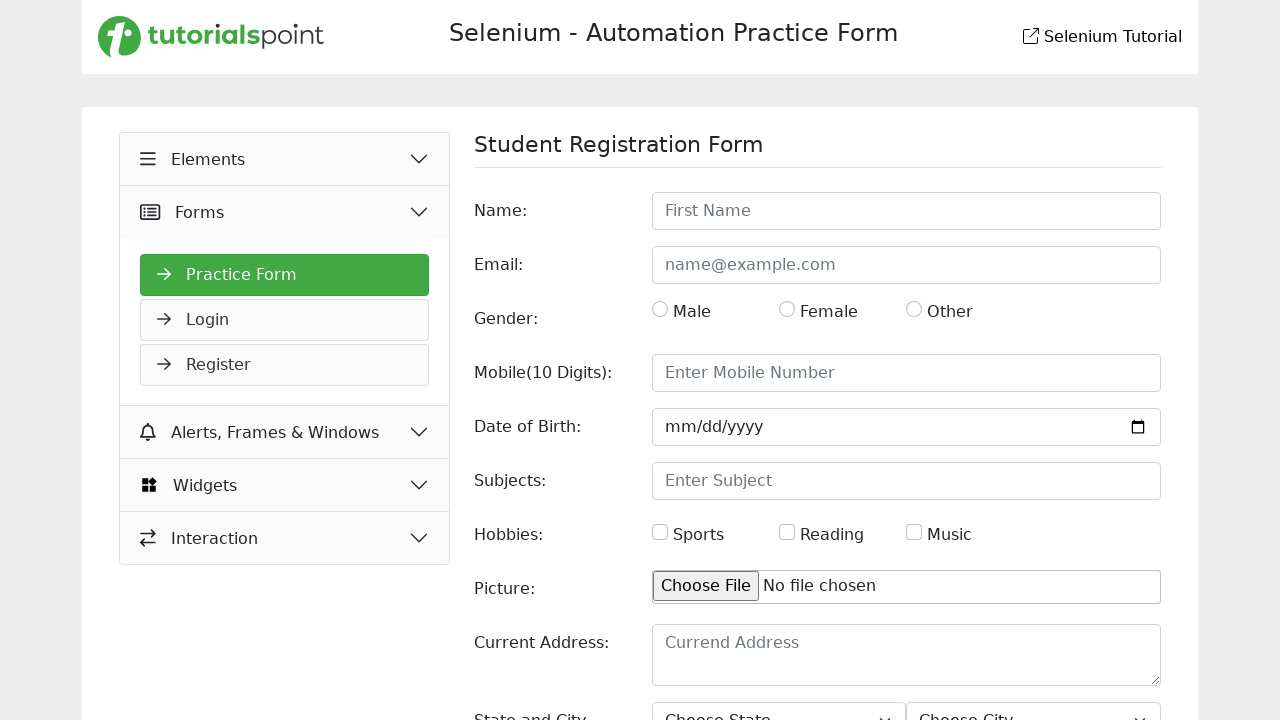

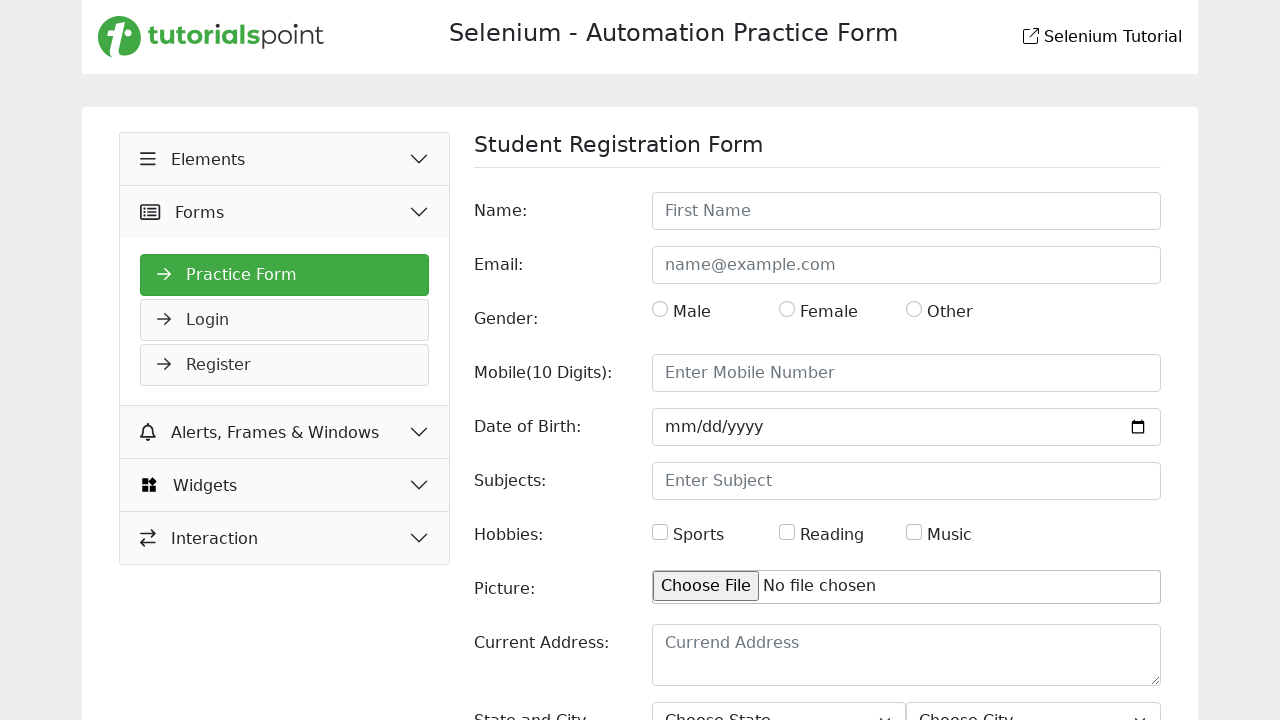